Tests selecting multiple non-consecutive elements using Ctrl+click on jQuery UI selectable grid

Starting URL: http://jqueryui.com/resources/demos/selectable/display-grid.html

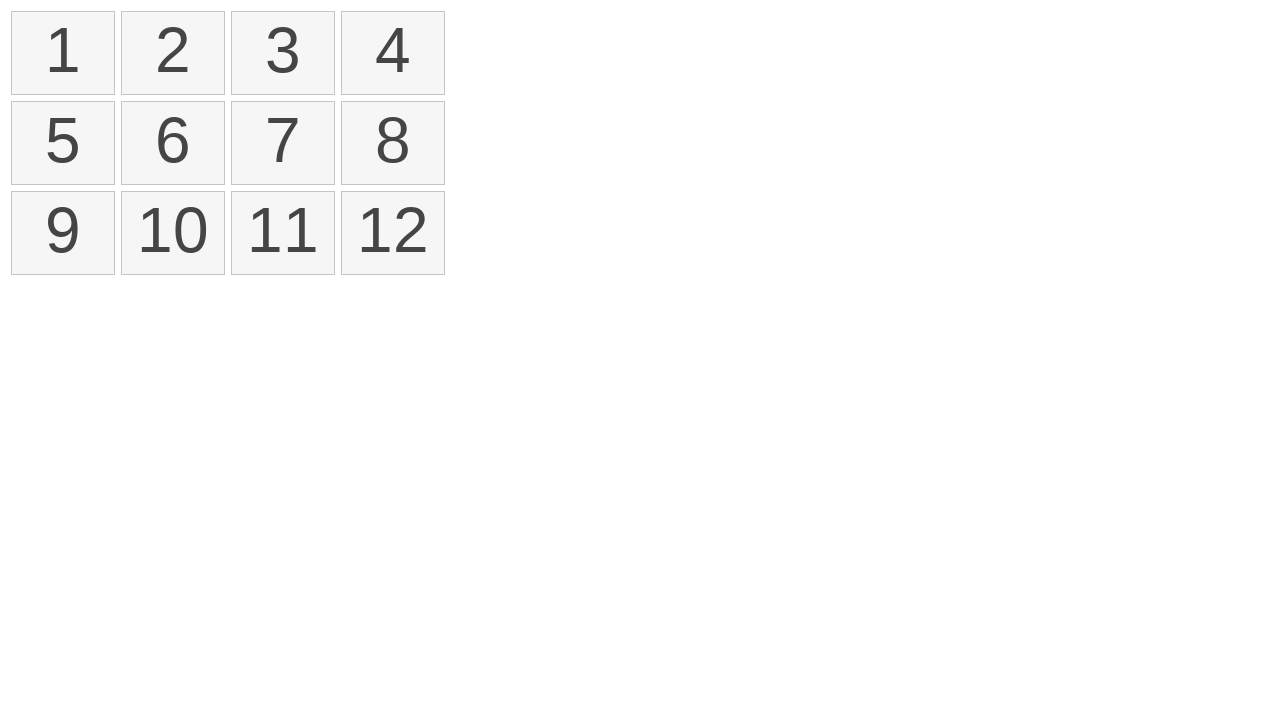

Located all selectable list items in the jQuery UI grid
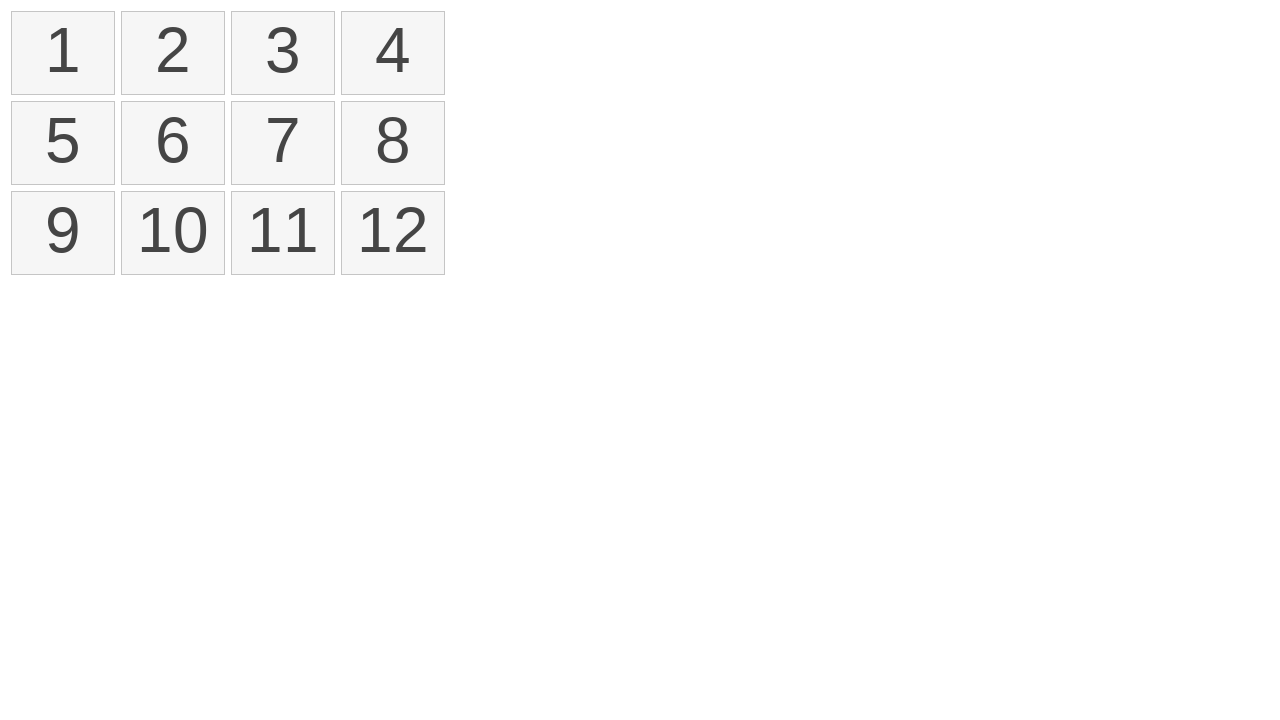

Pressed and held Control key for multi-select
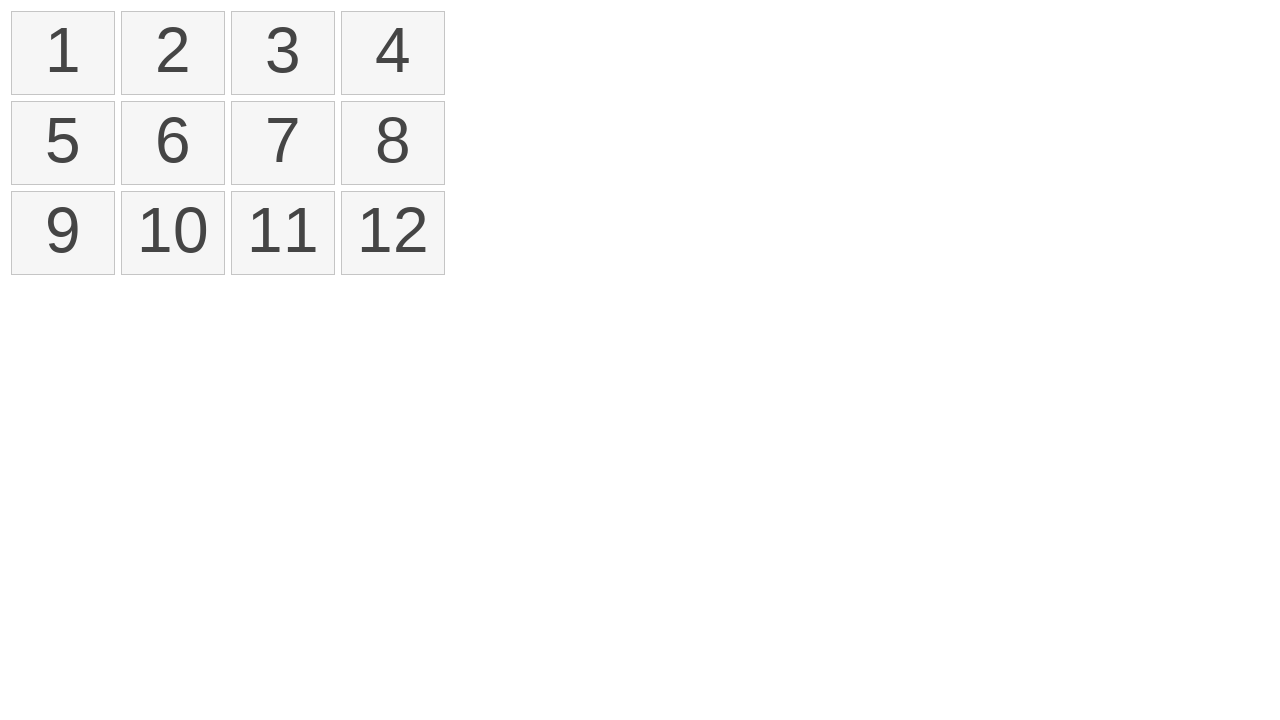

Ctrl+clicked element 1 at (63, 53) on ol#selectable li >> nth=0
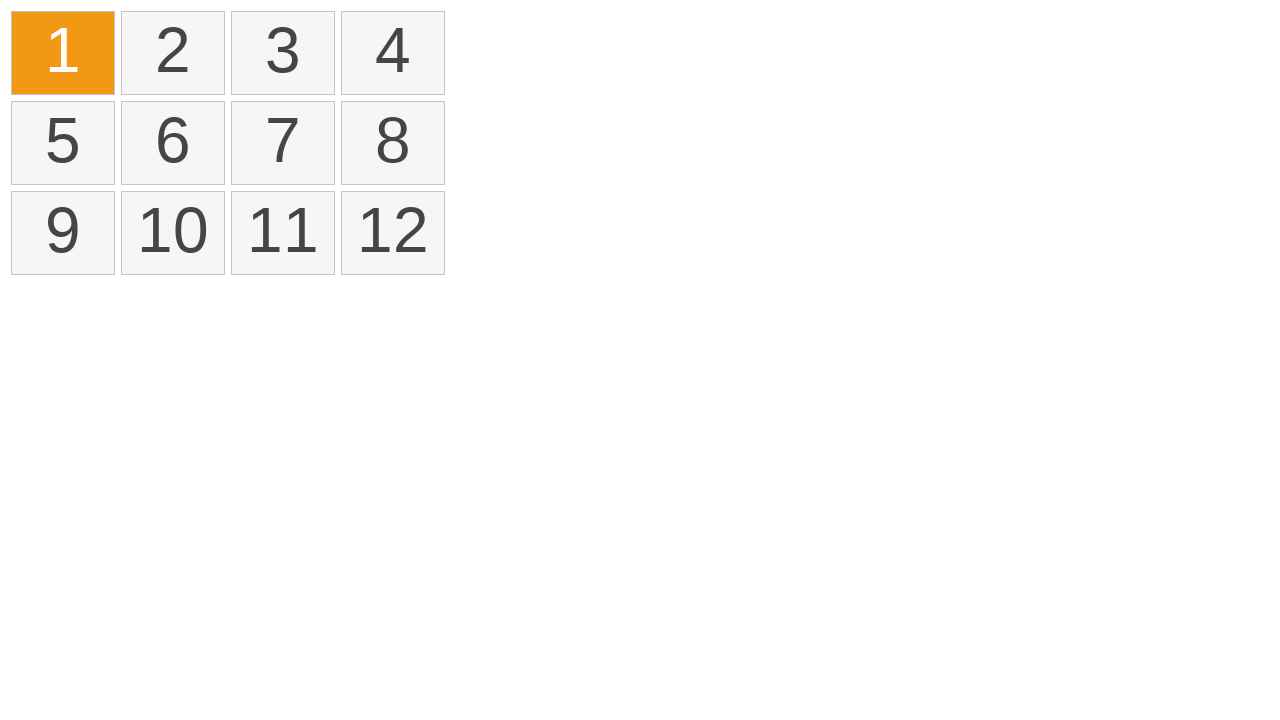

Ctrl+clicked element 5 at (63, 143) on ol#selectable li >> nth=4
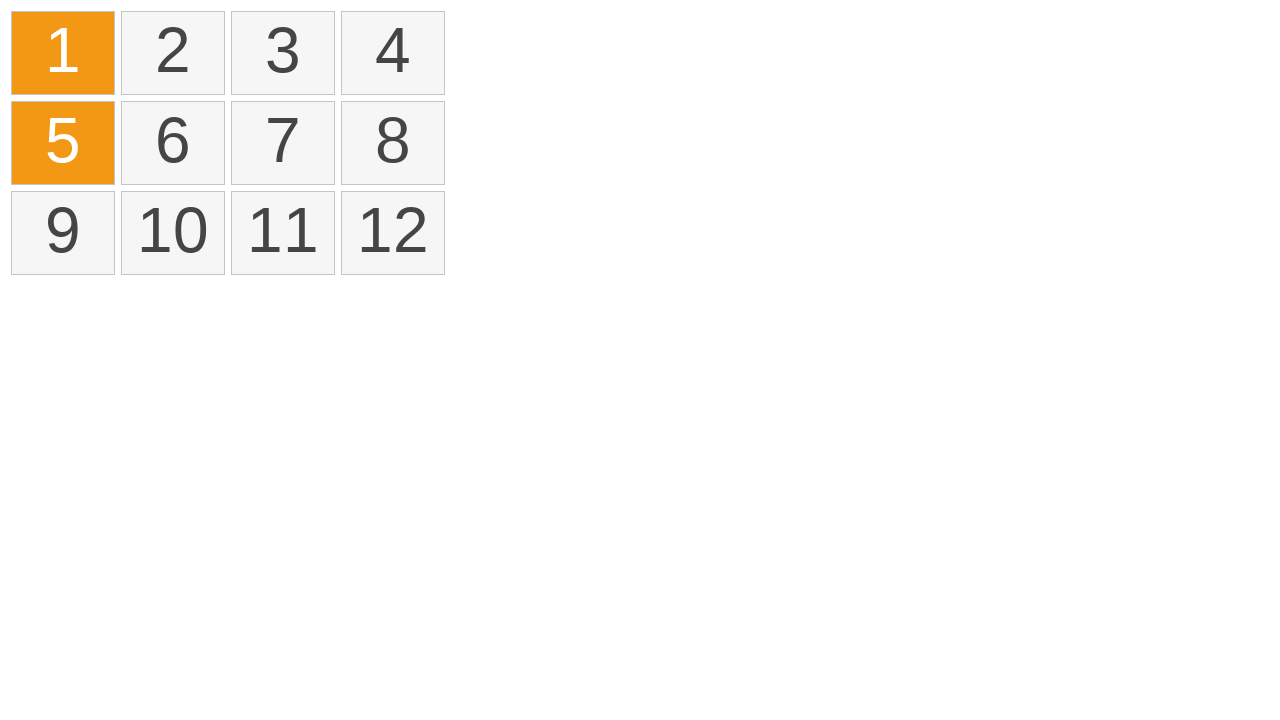

Ctrl+clicked element 3 at (283, 53) on ol#selectable li >> nth=2
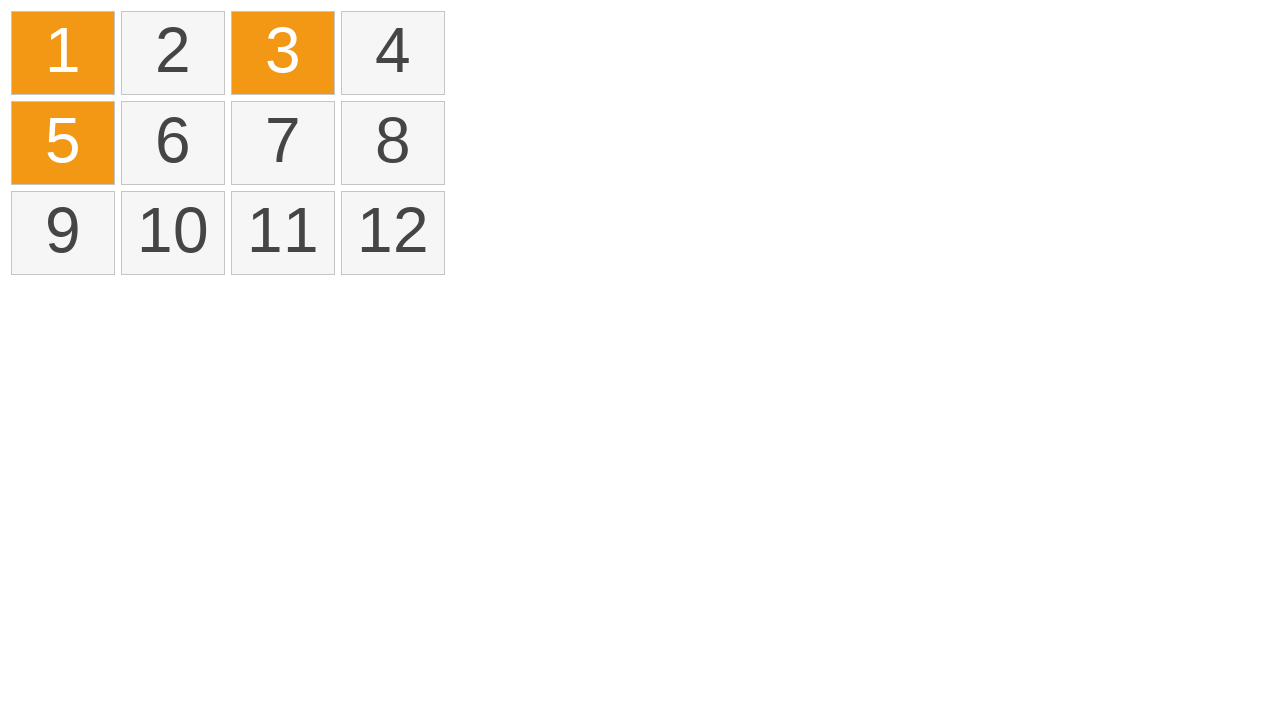

Ctrl+clicked element 8 at (393, 143) on ol#selectable li >> nth=7
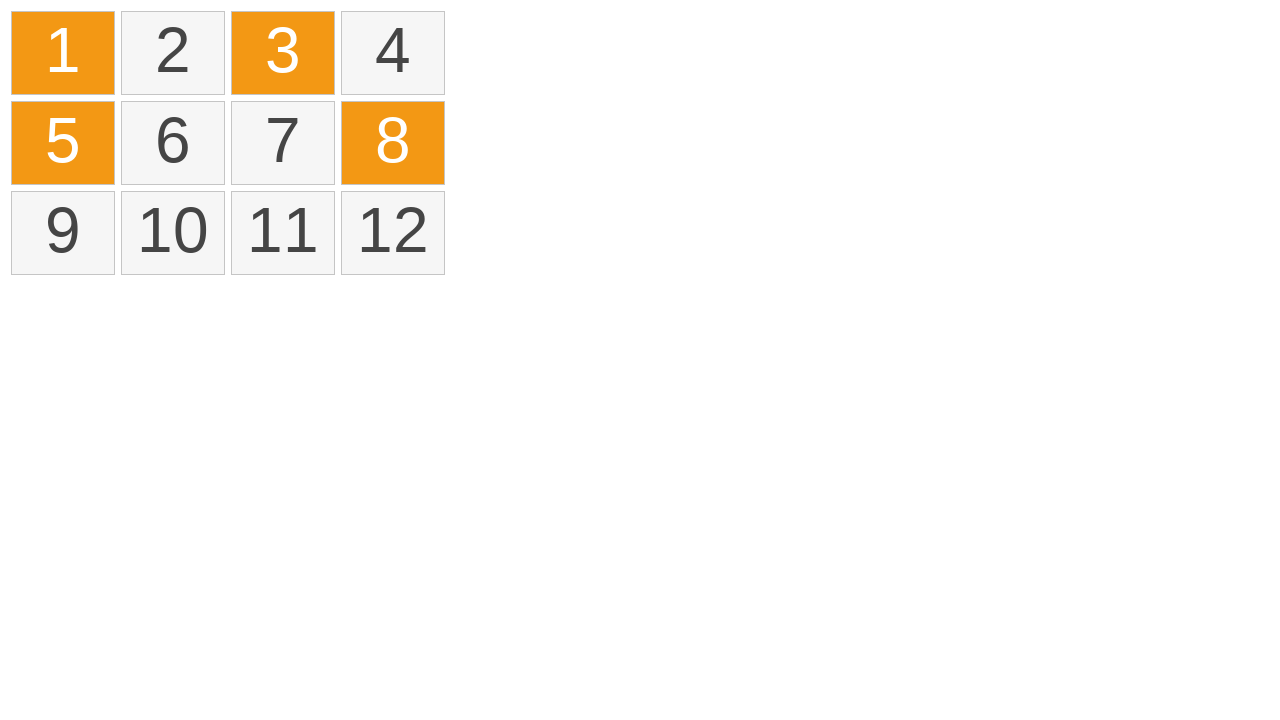

Released Control key
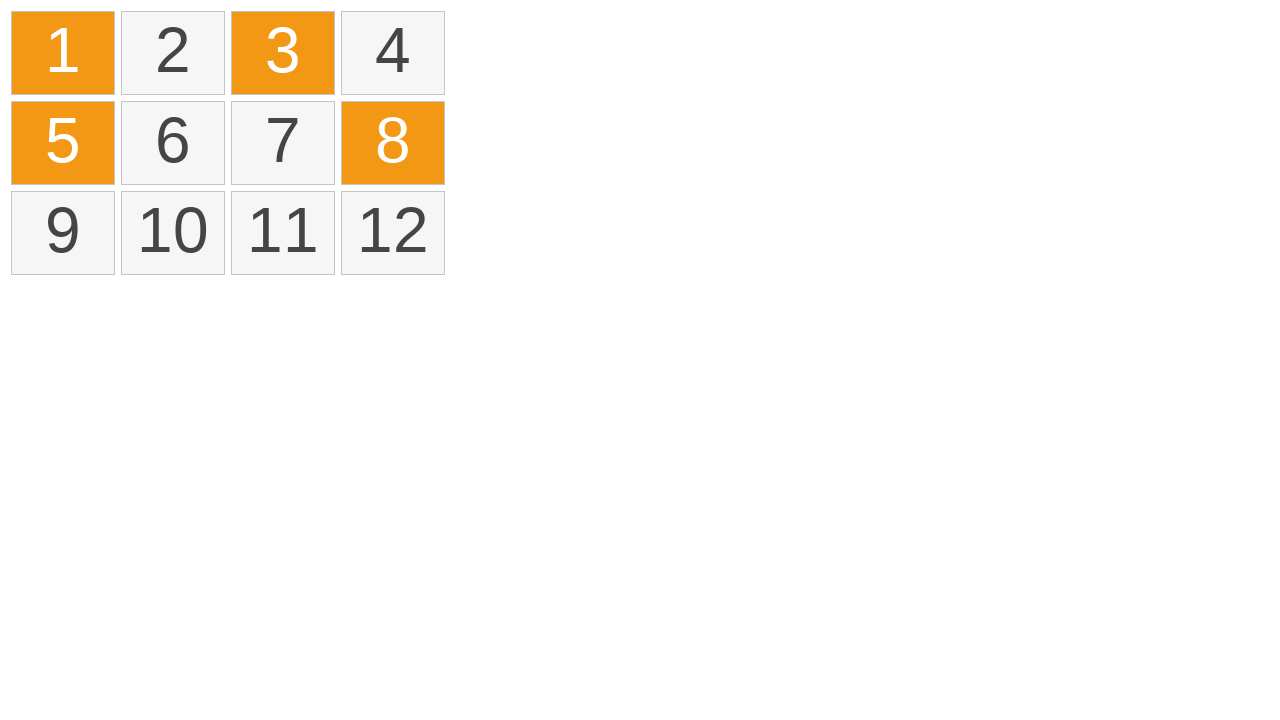

Located all selected elements
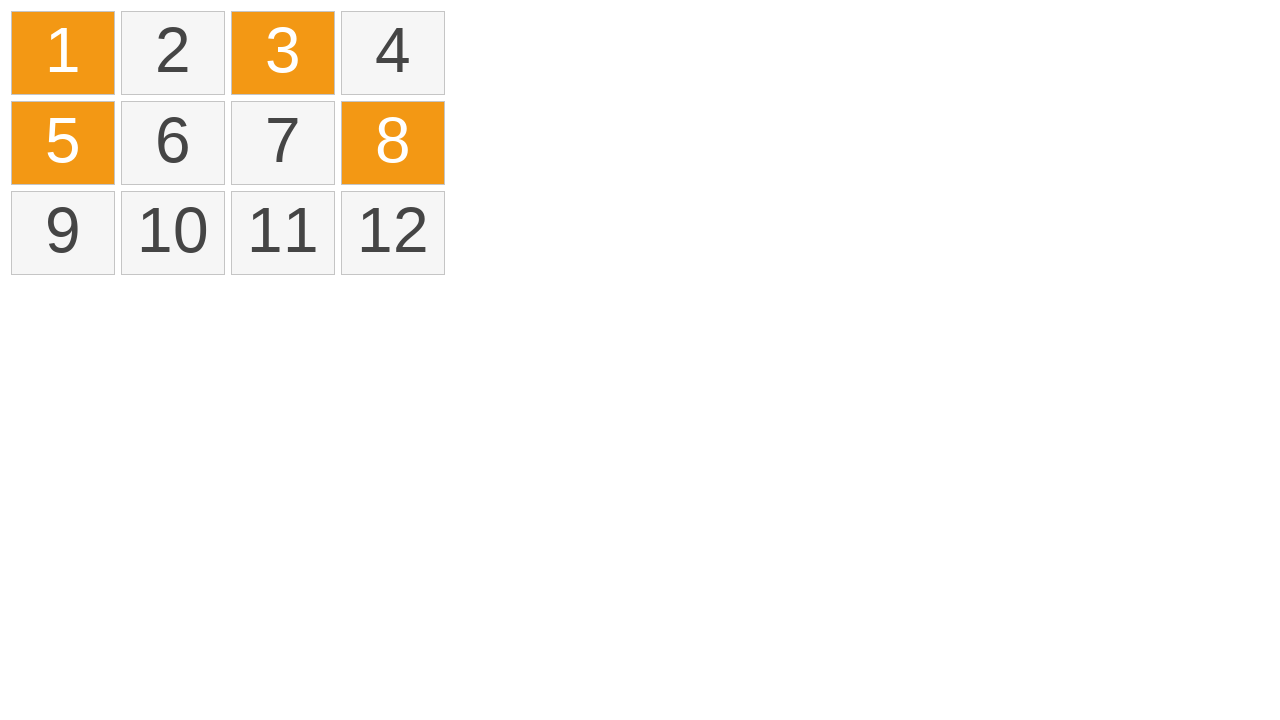

Verified that exactly 4 non-consecutive elements are selected
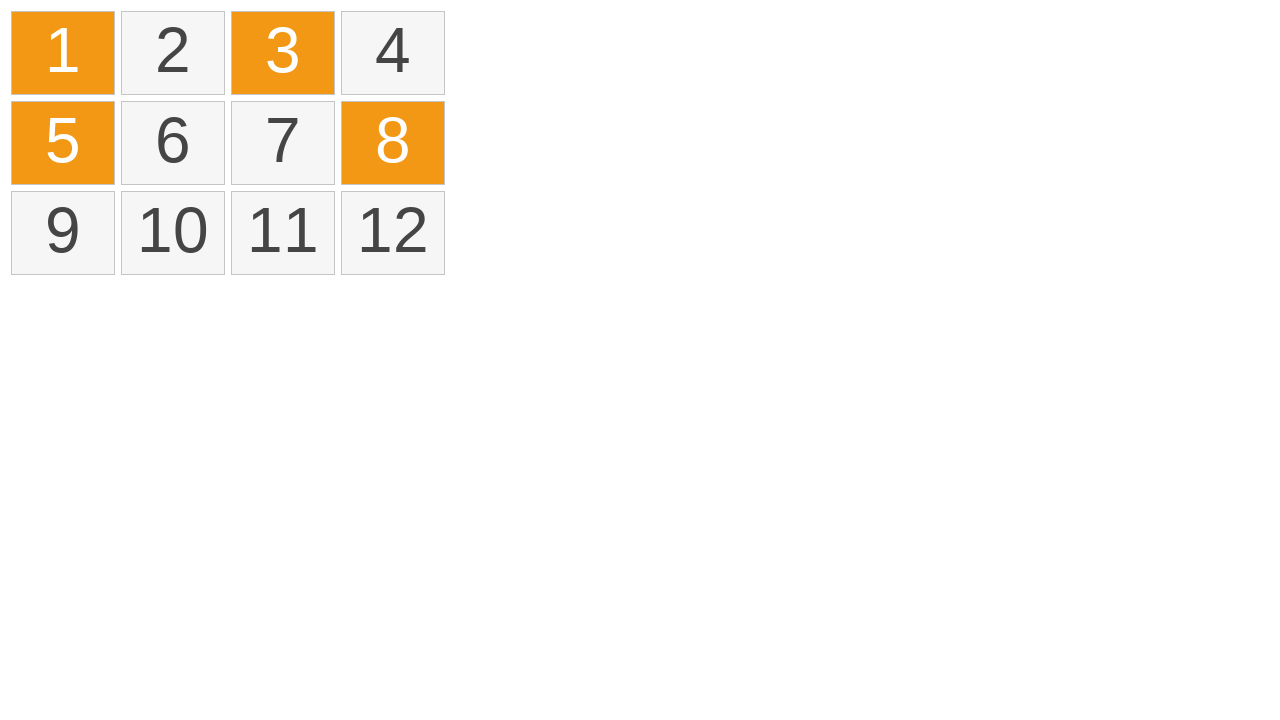

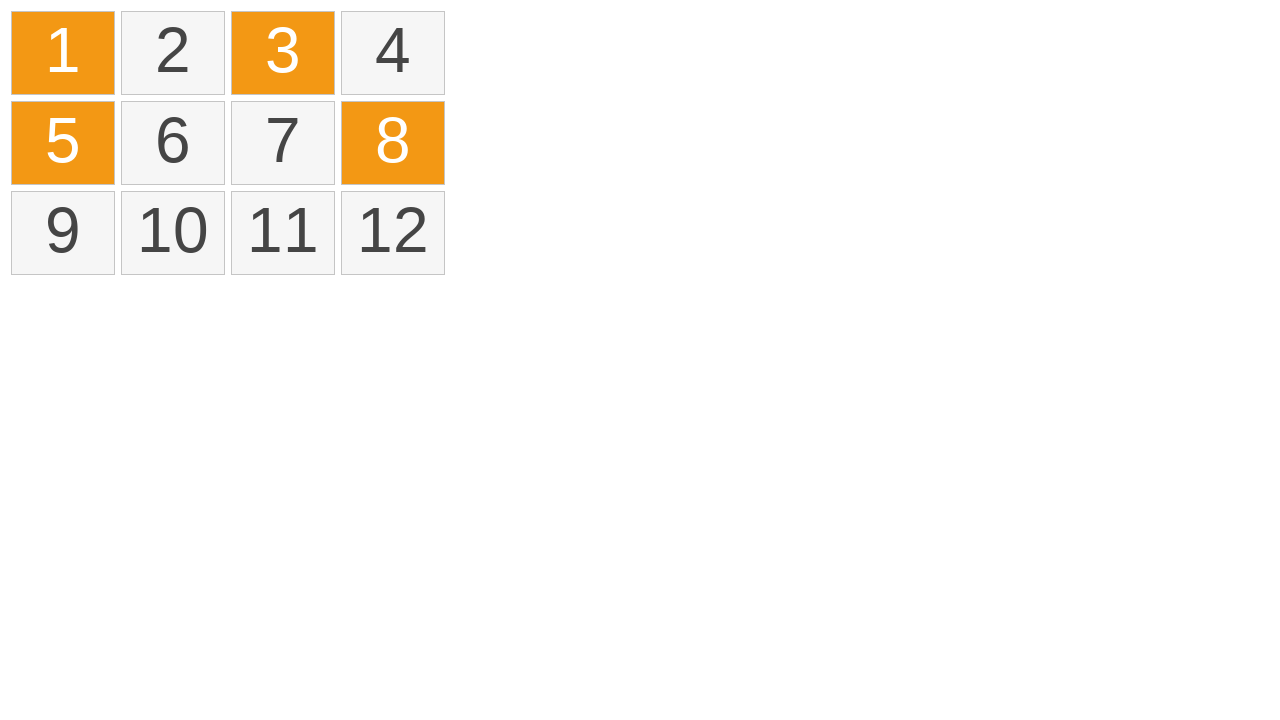